Tests opening a new tab using the Open Tab button and then closing it

Starting URL: http://www.qaclickacademy.com/practice.php

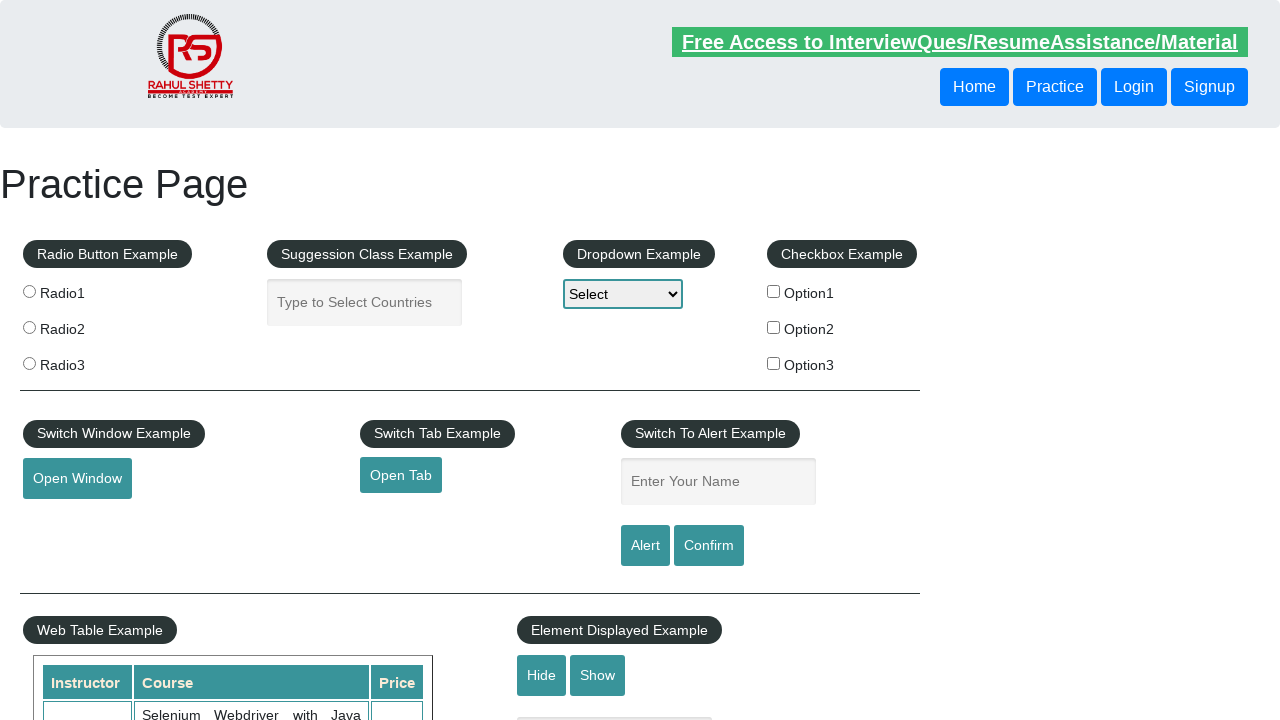

Clicked Open Tab button at (401, 475) on #opentab
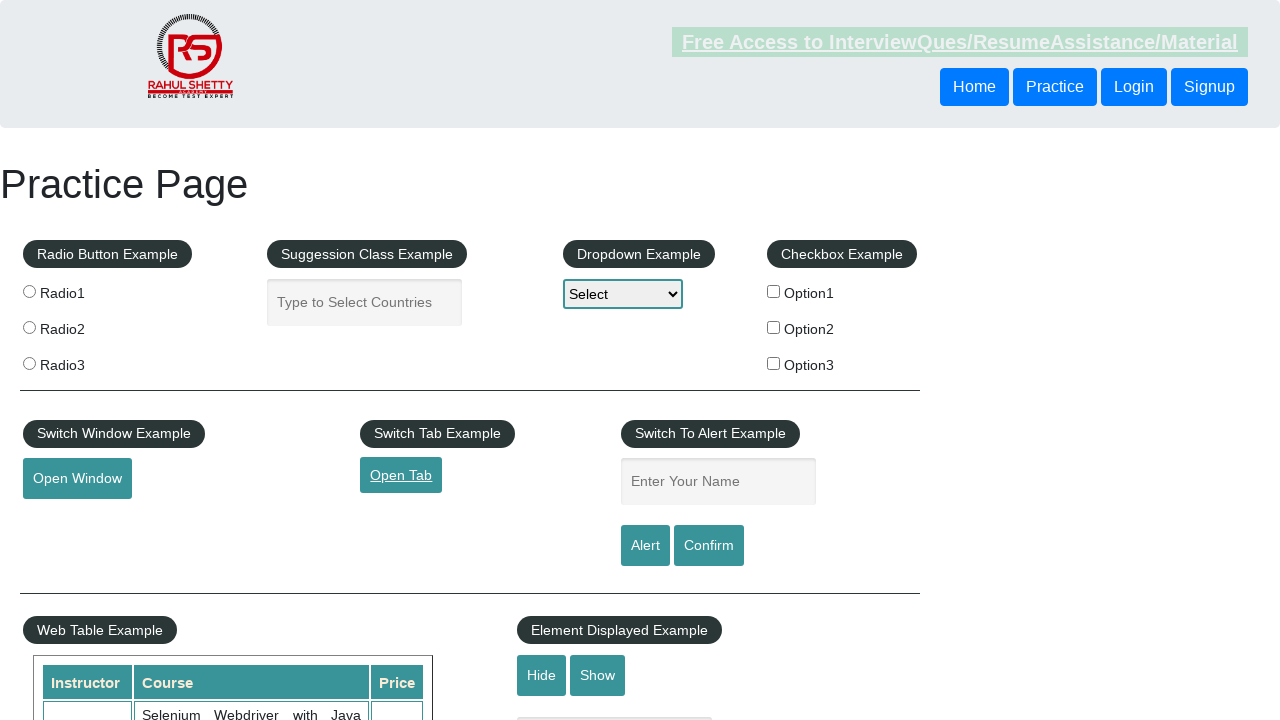

New tab opened and captured
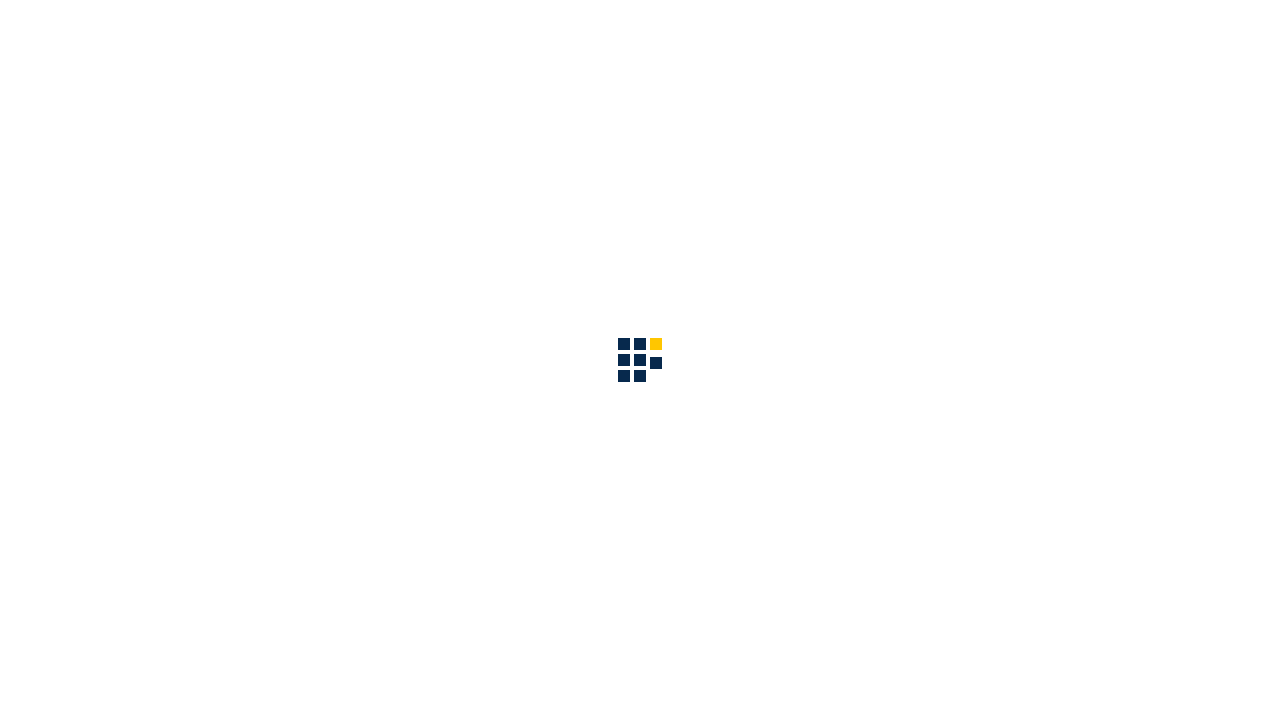

Closed the new tab
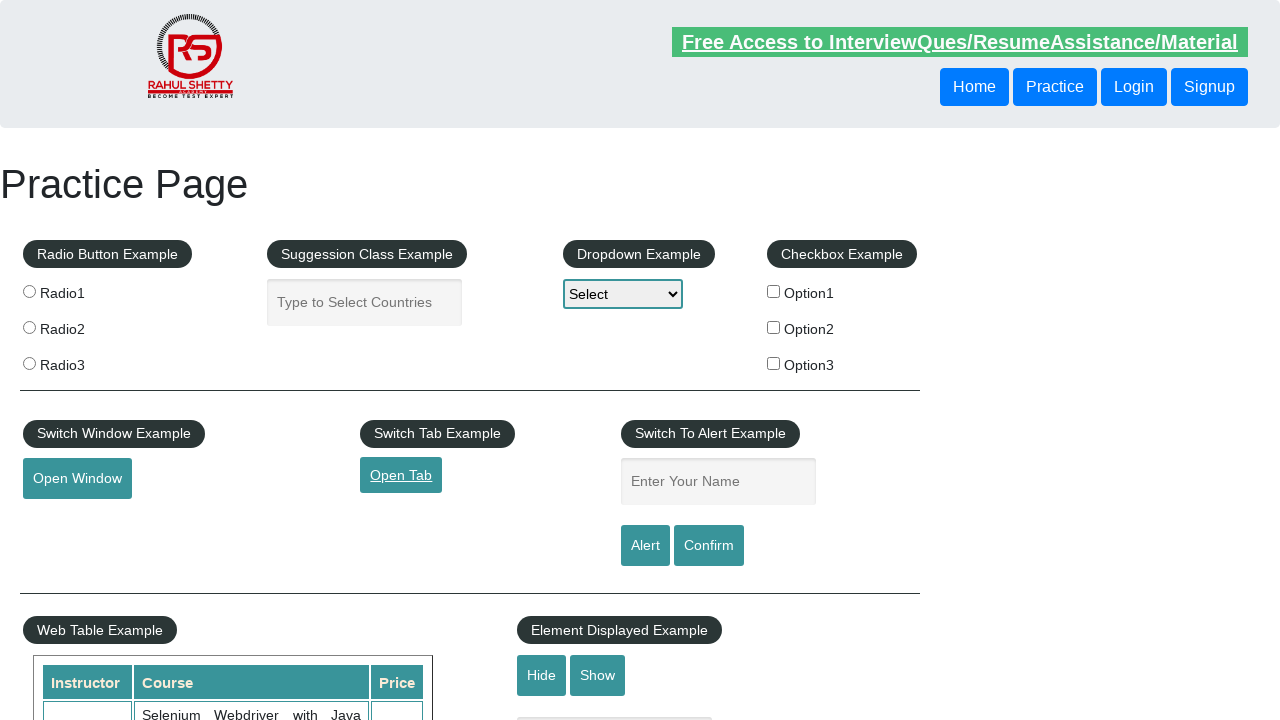

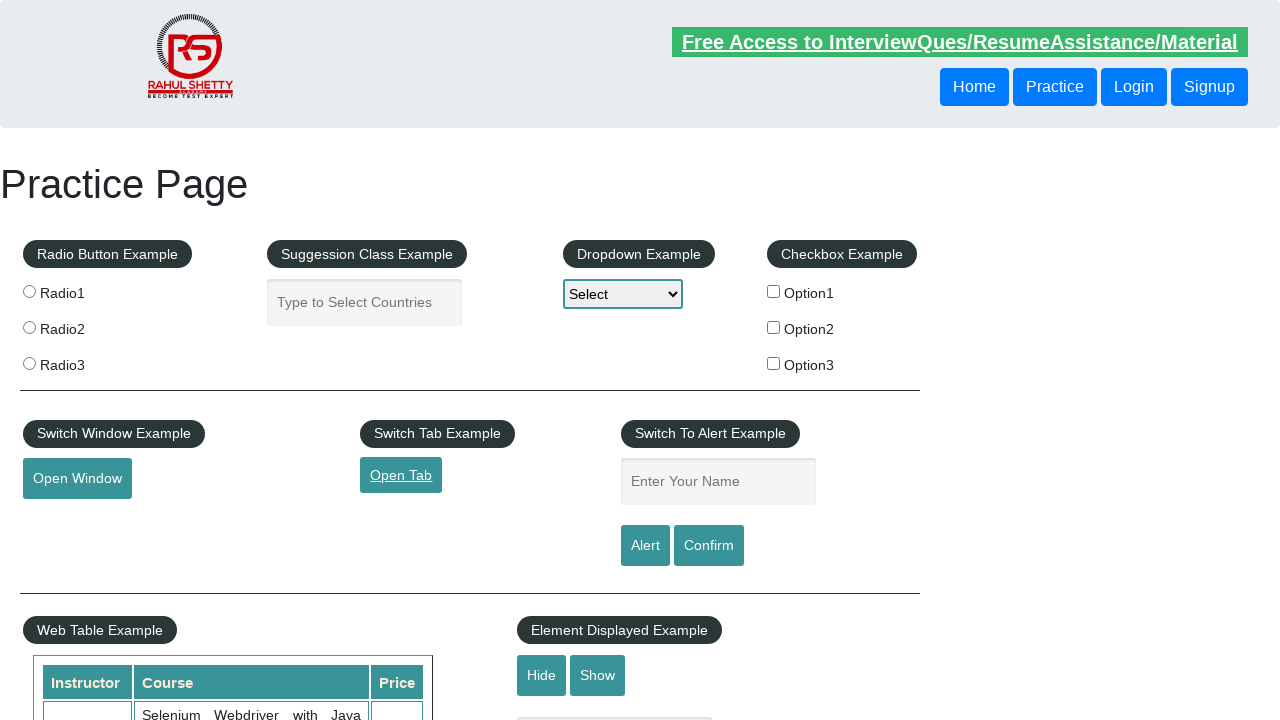